Tests drag and drop functionality by dragging element A to container B, verifying the swap, then dragging it back to container A and verifying elements are in their original positions.

Starting URL: https://the-internet.herokuapp.com/drag_and_drop

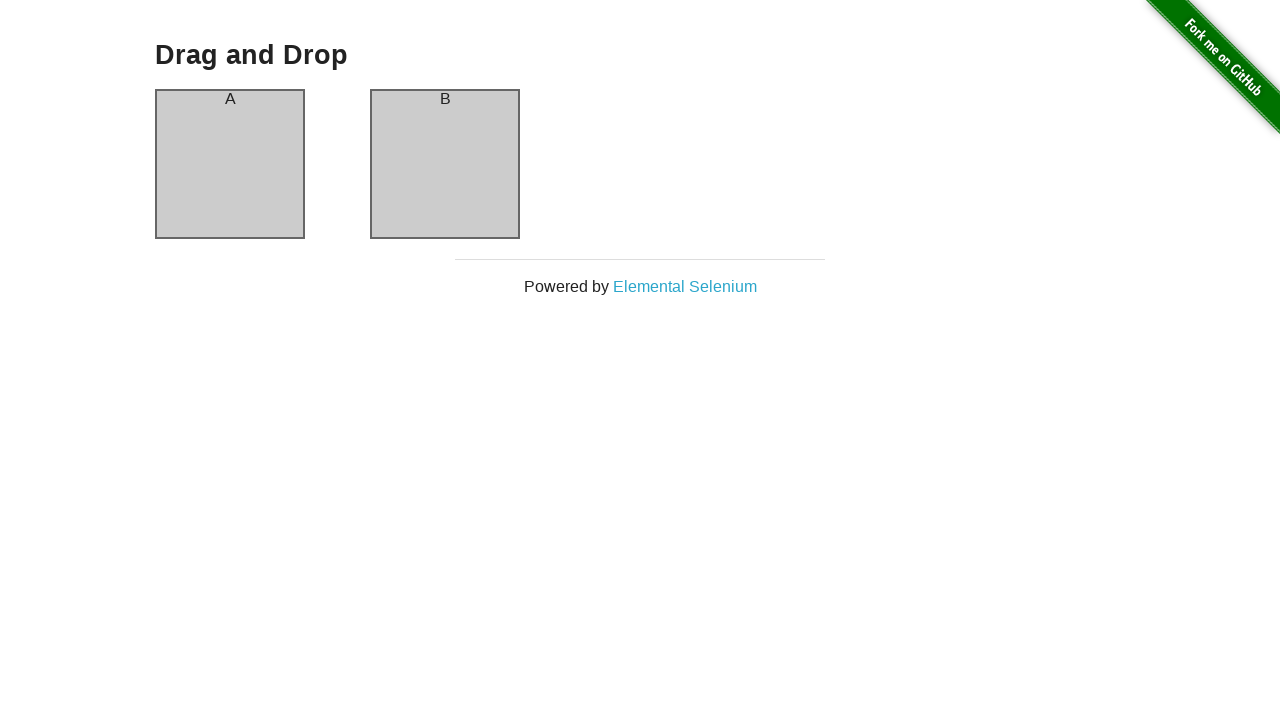

Waited for drag and drop page header to load
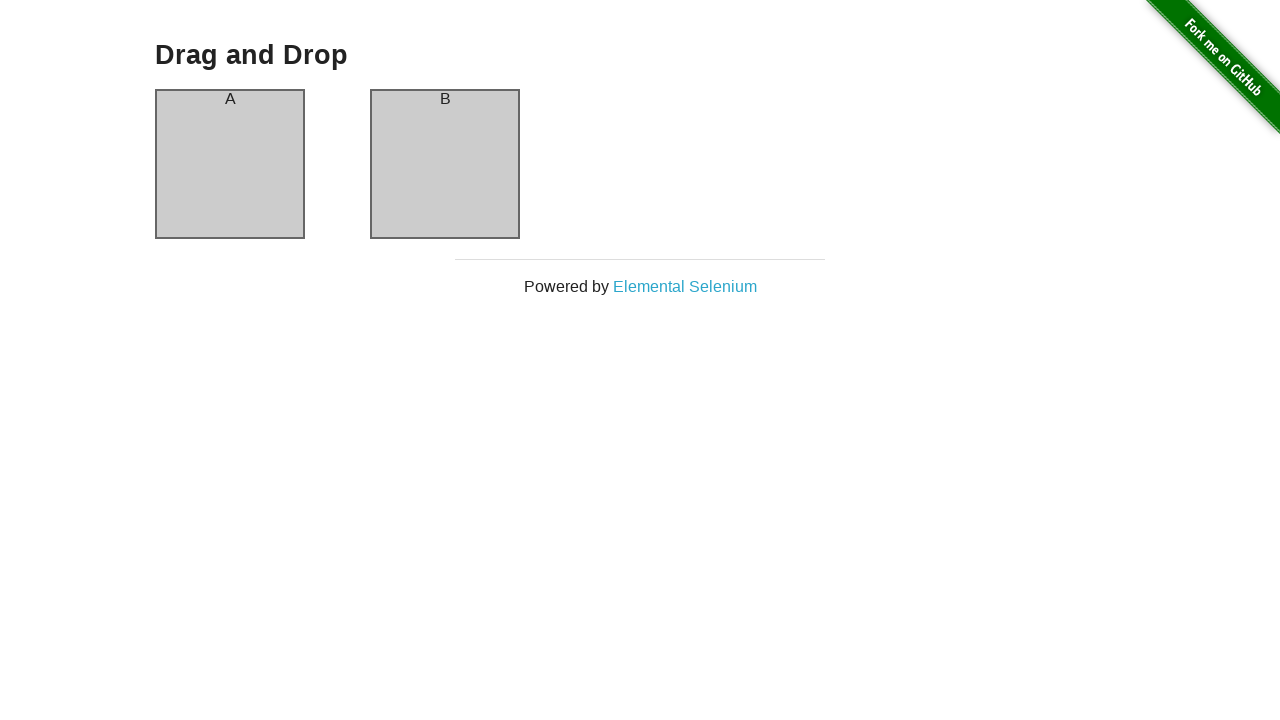

Verified column A container is visible
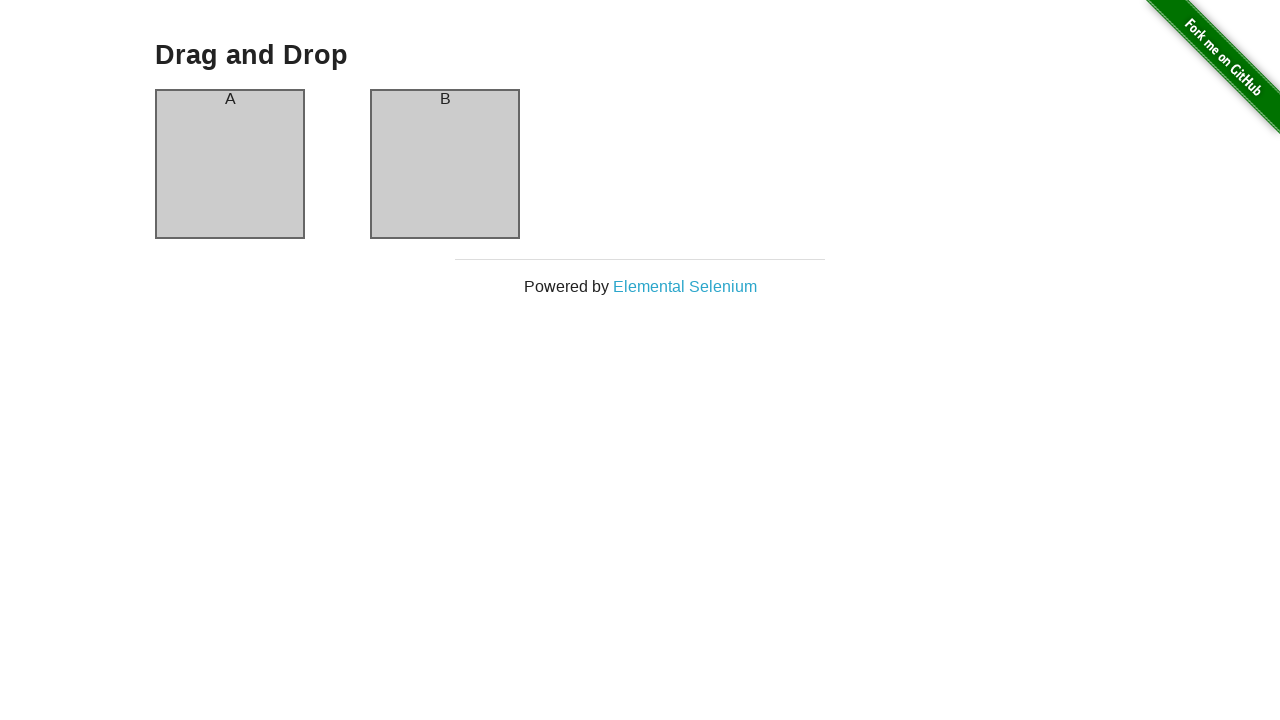

Verified column B container is visible
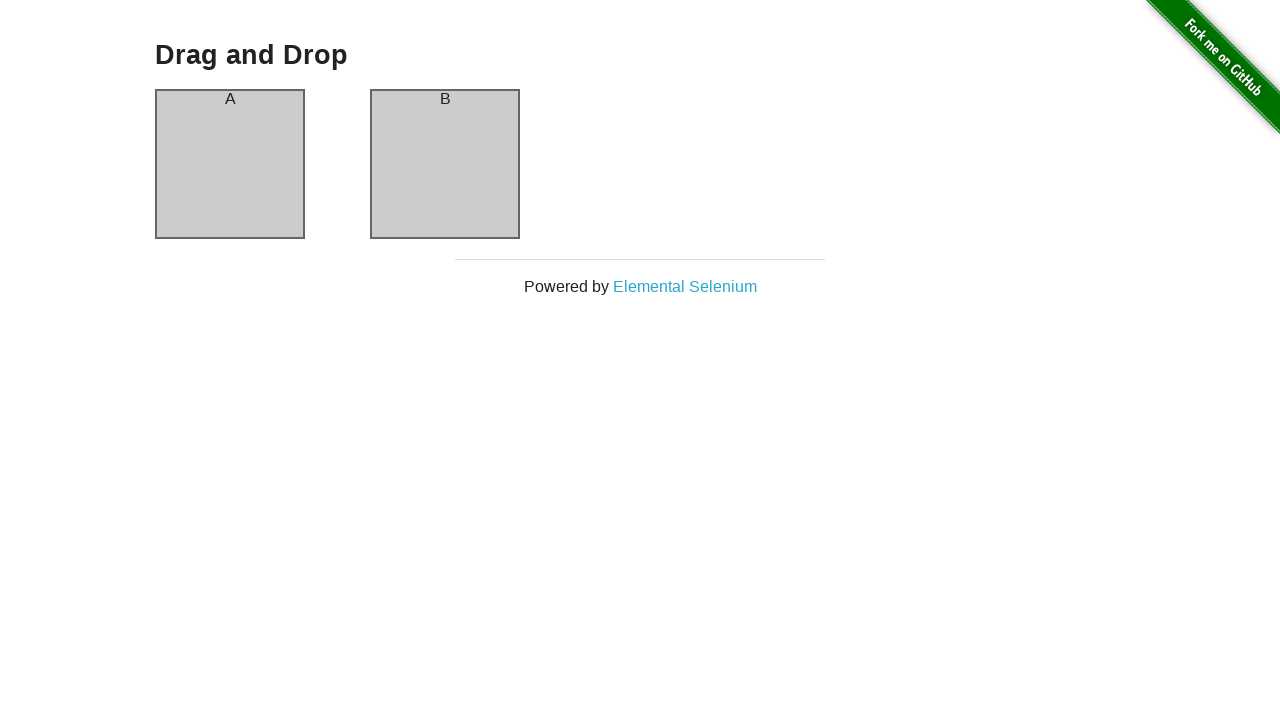

Dragged element A from column A to column B at (445, 164)
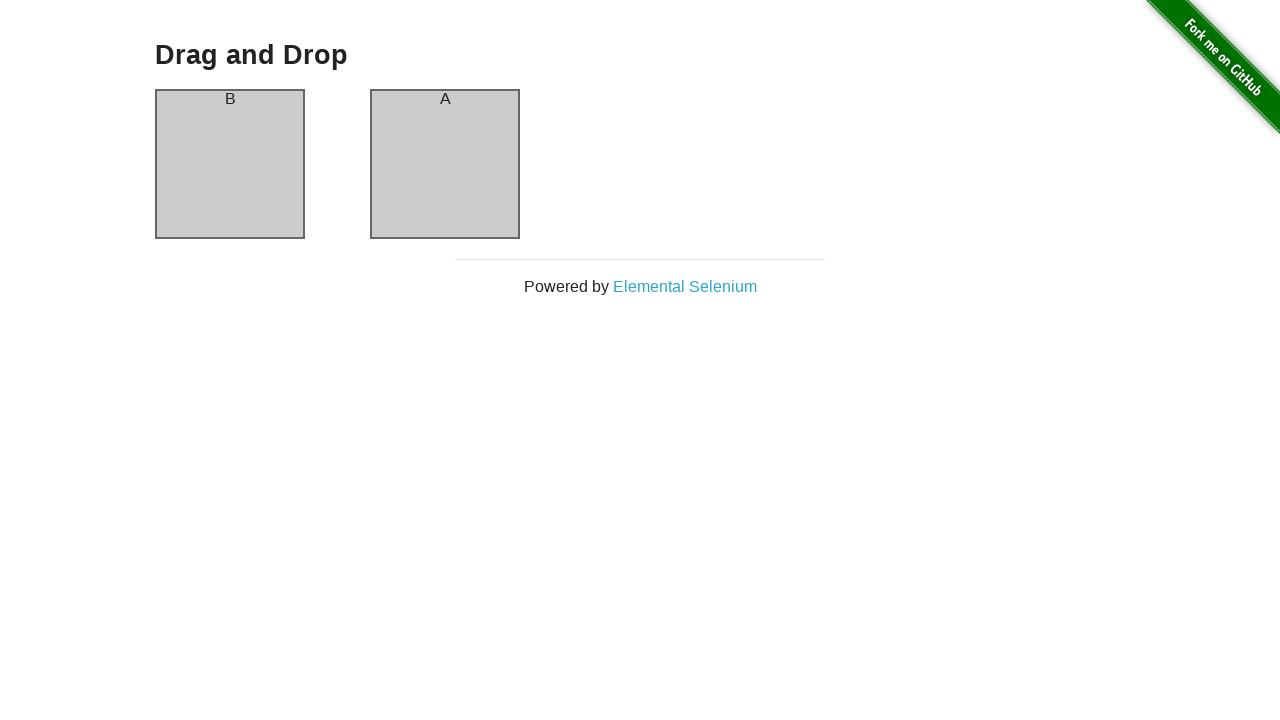

Waited for DOM to update after first drag operation
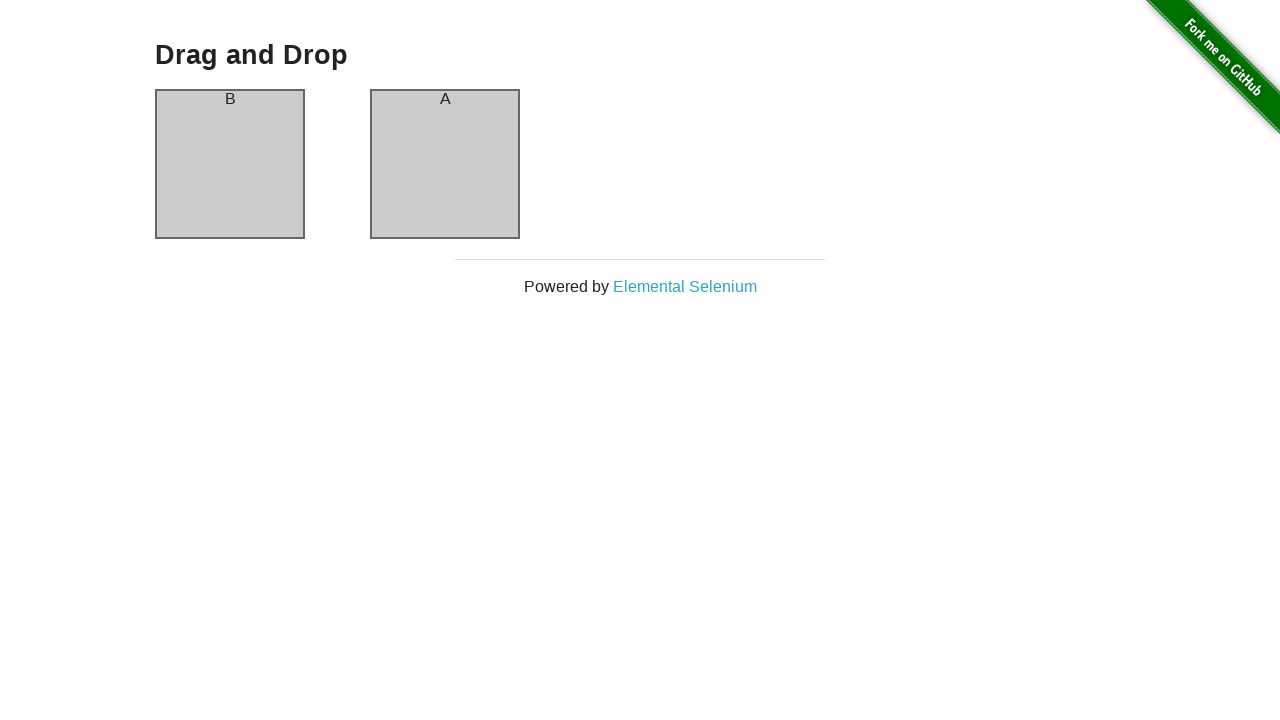

Dragged element back from column B to column A at (230, 164)
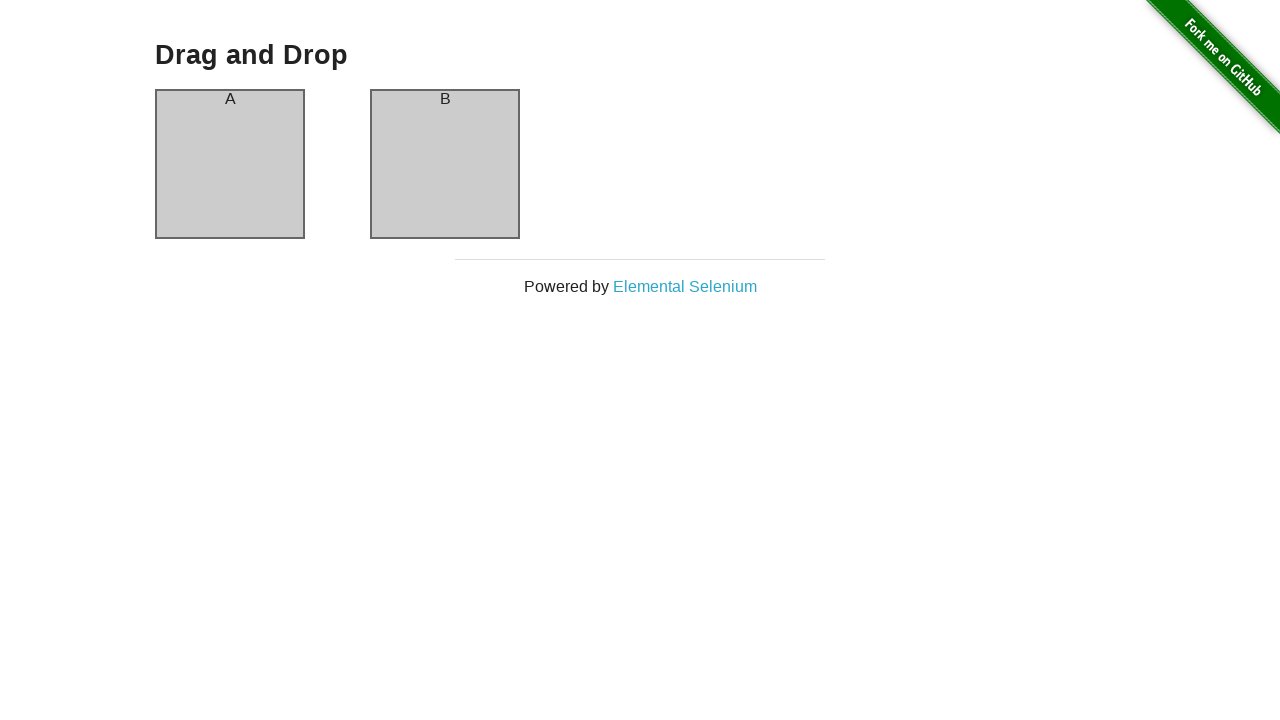

Waited for DOM to update after second drag operation
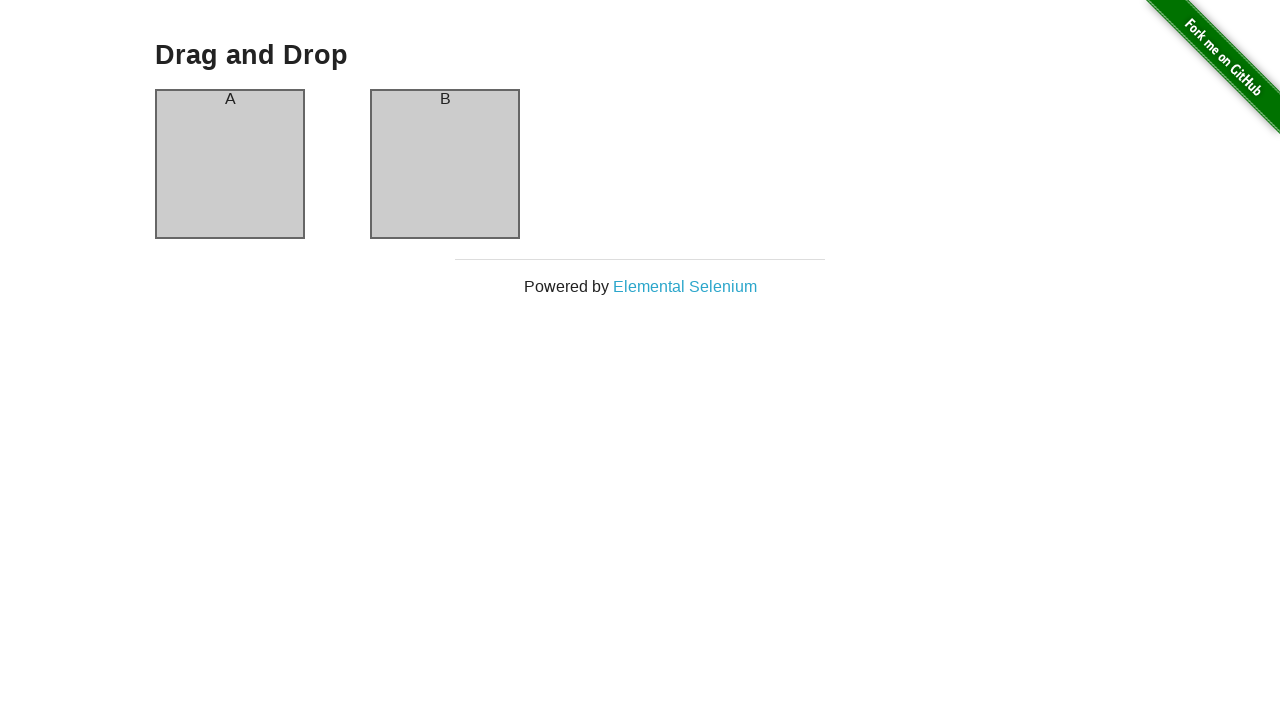

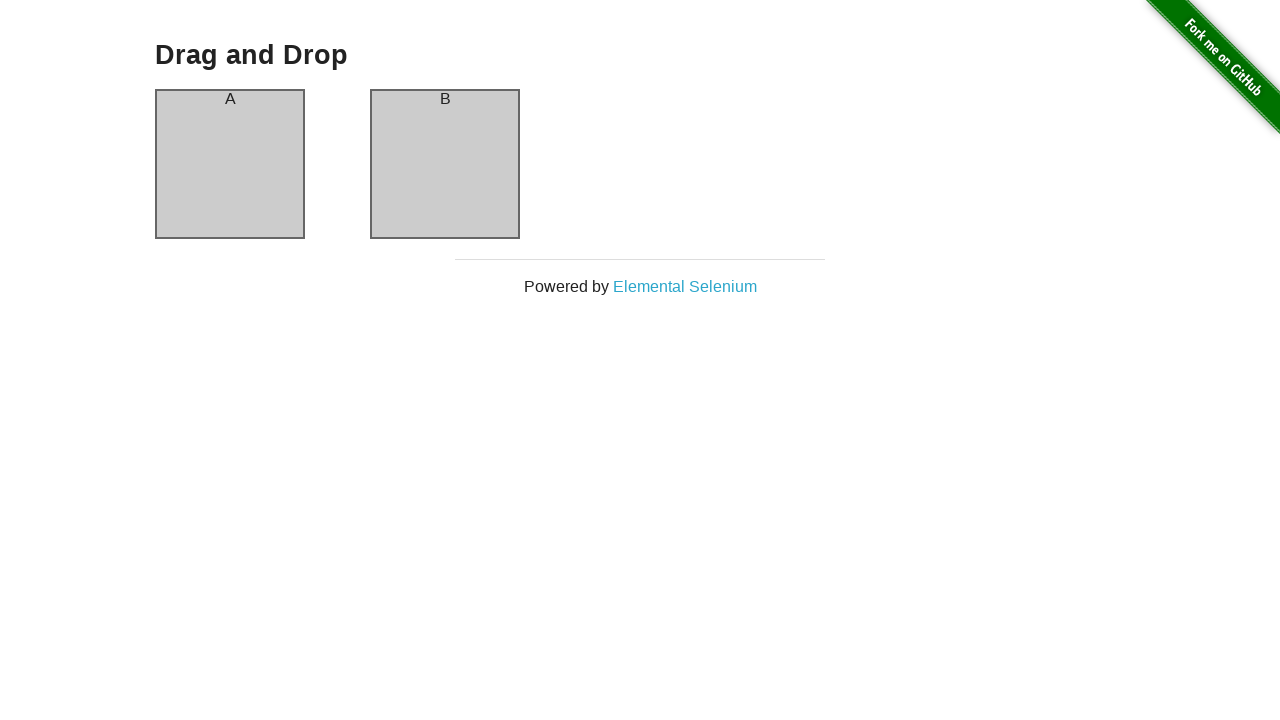